Tests password input field by clicking and entering a password value

Starting URL: https://bonigarcia.dev/selenium-webdriver-java/web-form.html

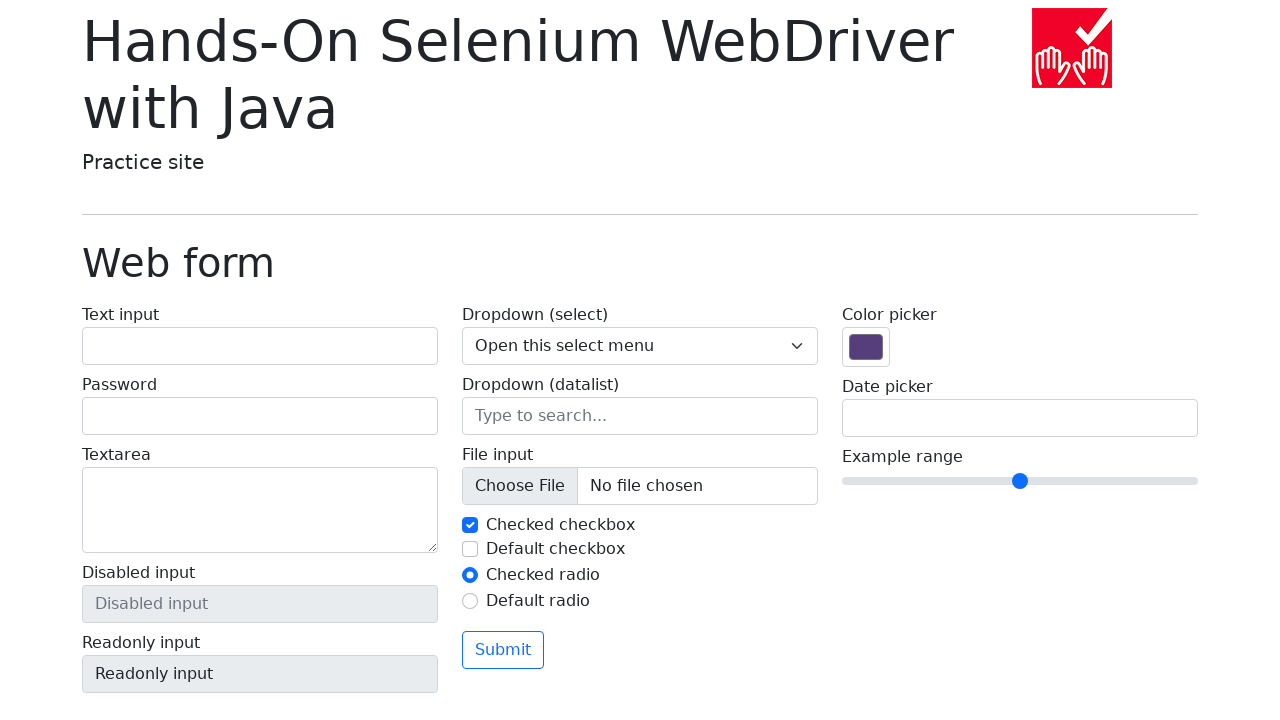

Clicked on password input field at (260, 416) on input[name='my-password']
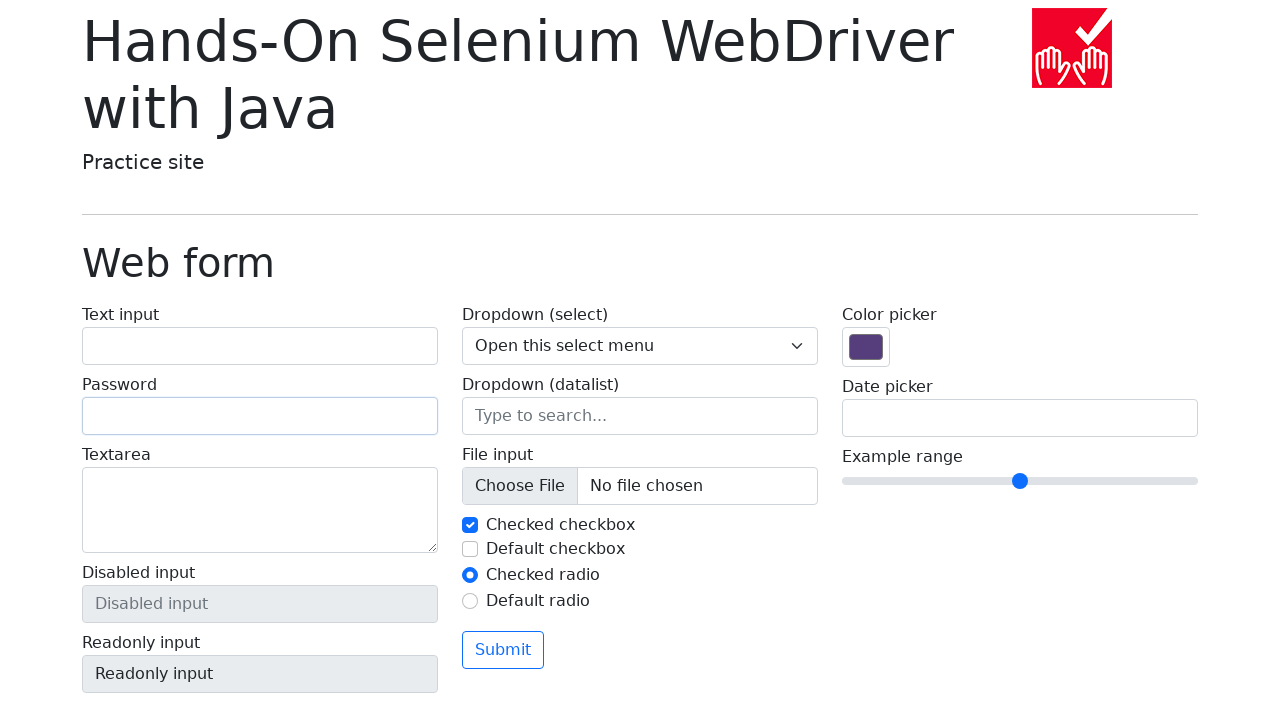

Entered 'Password' into password field on input[name='my-password']
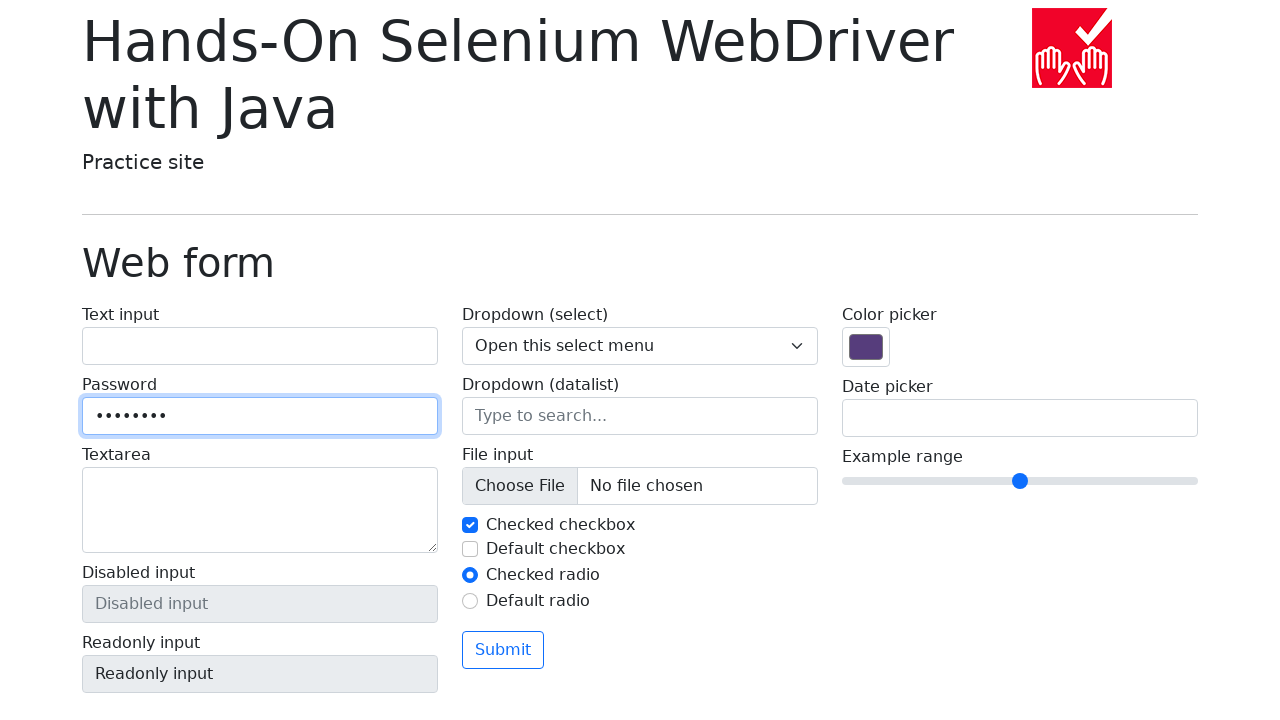

Verified password field contains correct value 'Password'
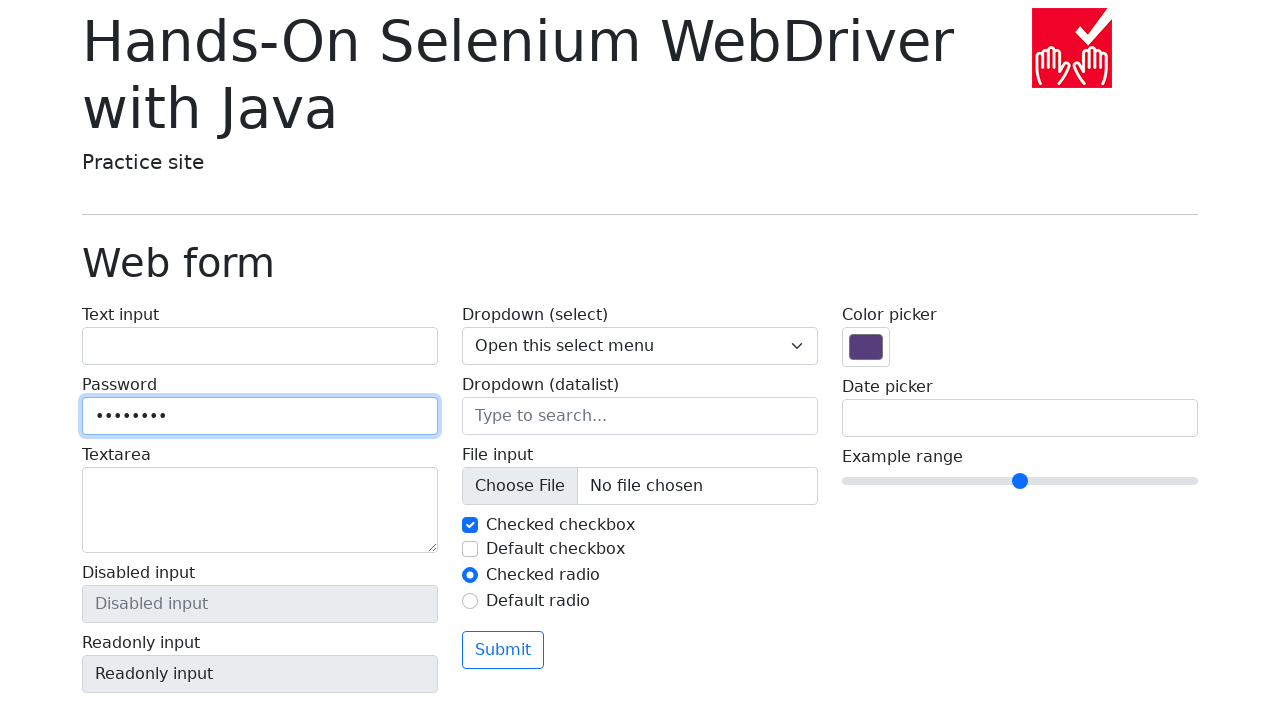

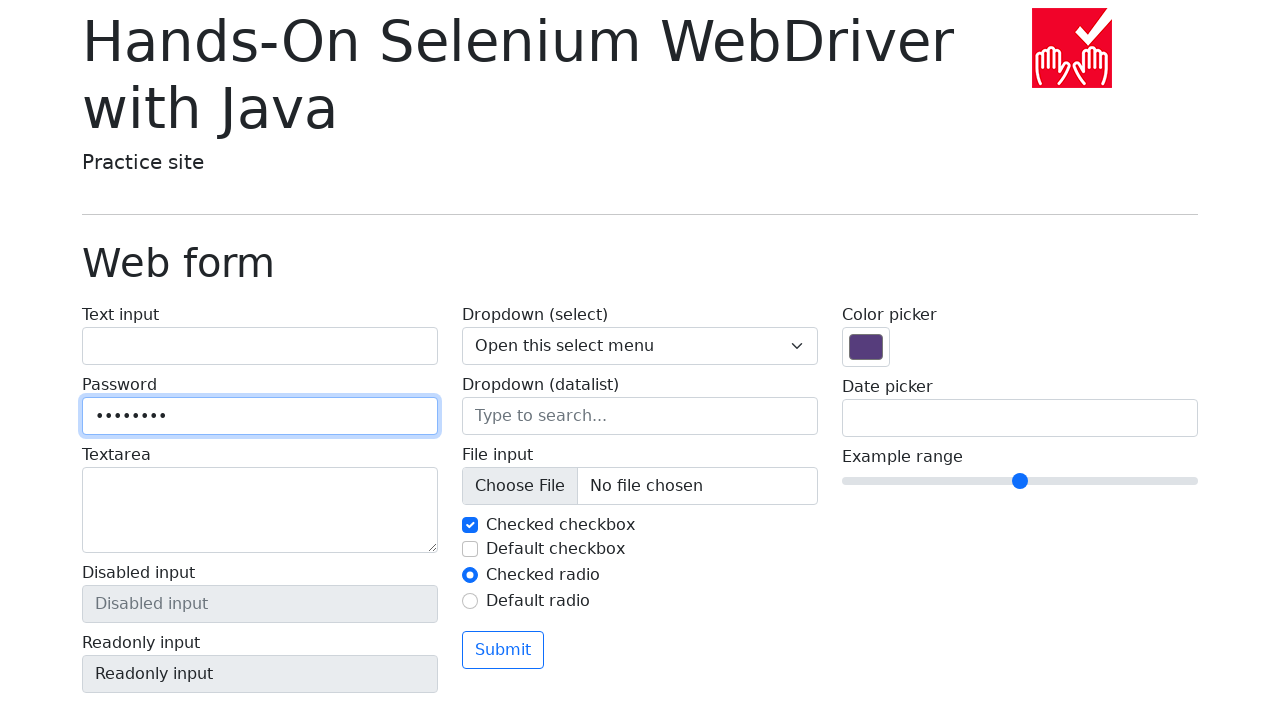